Tests checkbox functionality by toggling the state of each checkbox on the page - checking unchecked boxes and unchecking checked boxes

Starting URL: https://the-internet.herokuapp.com/checkboxes

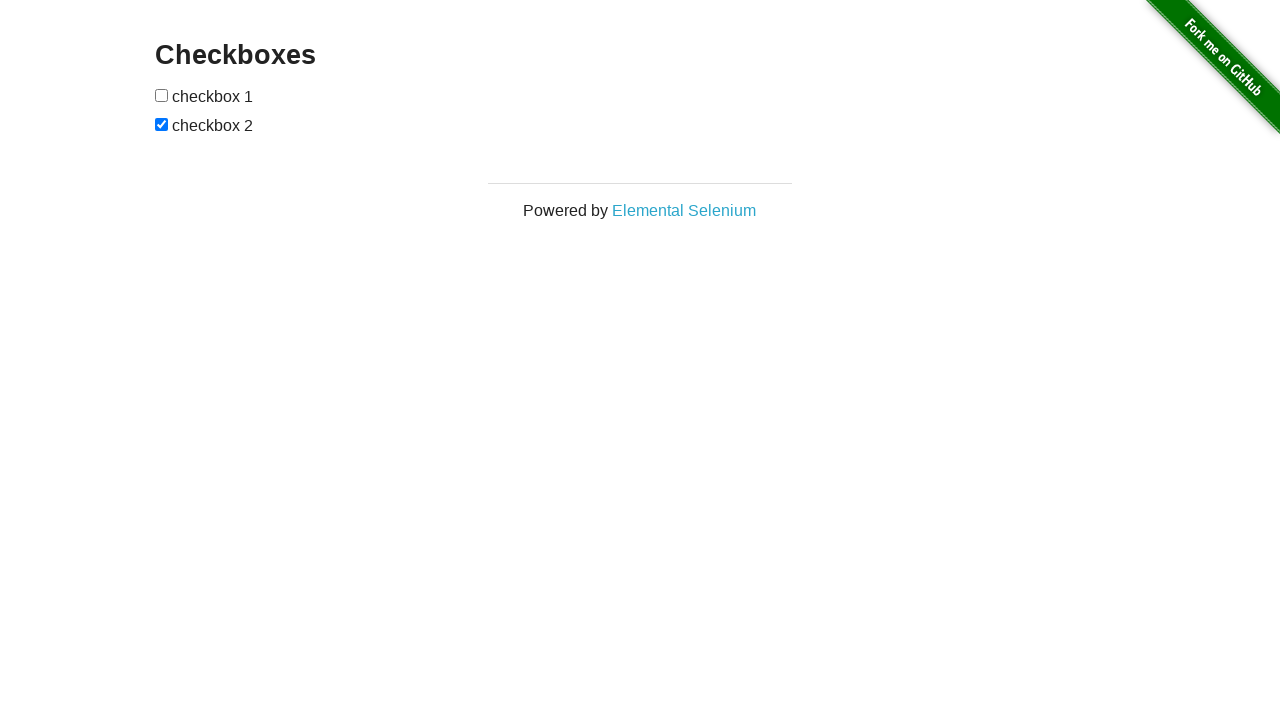

Located all checkboxes on the page
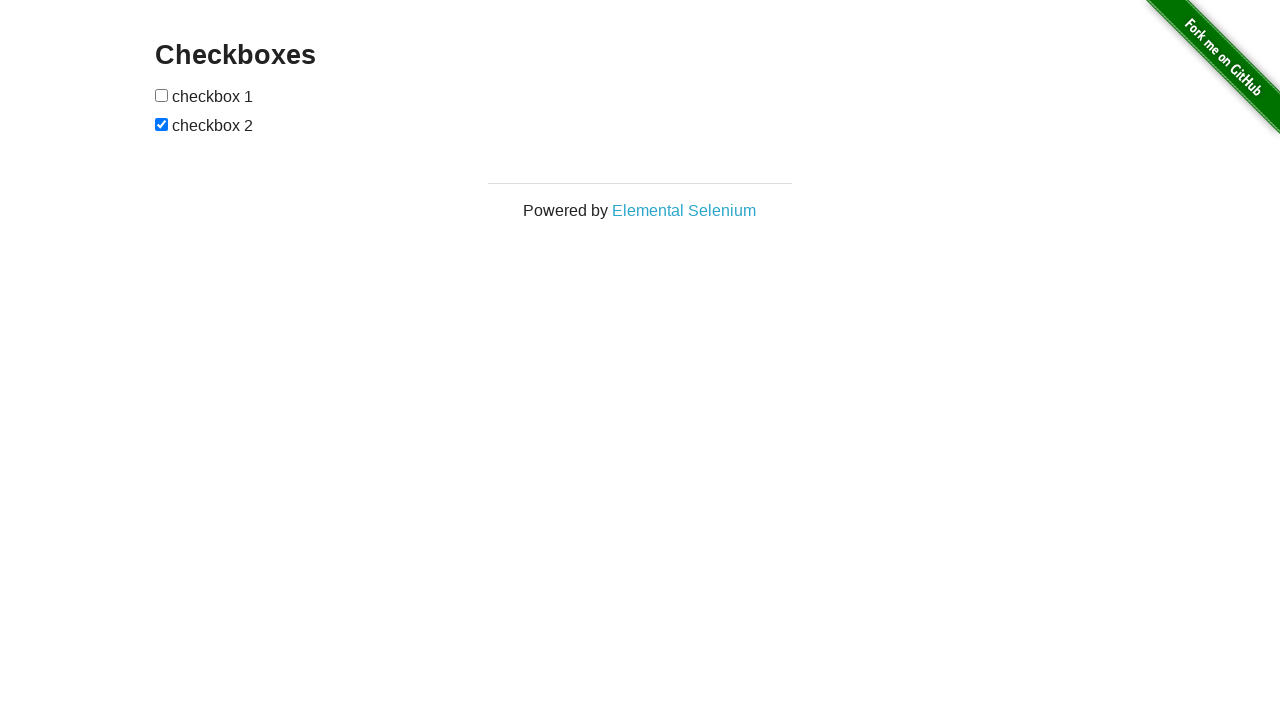

Found 2 checkboxes on the page
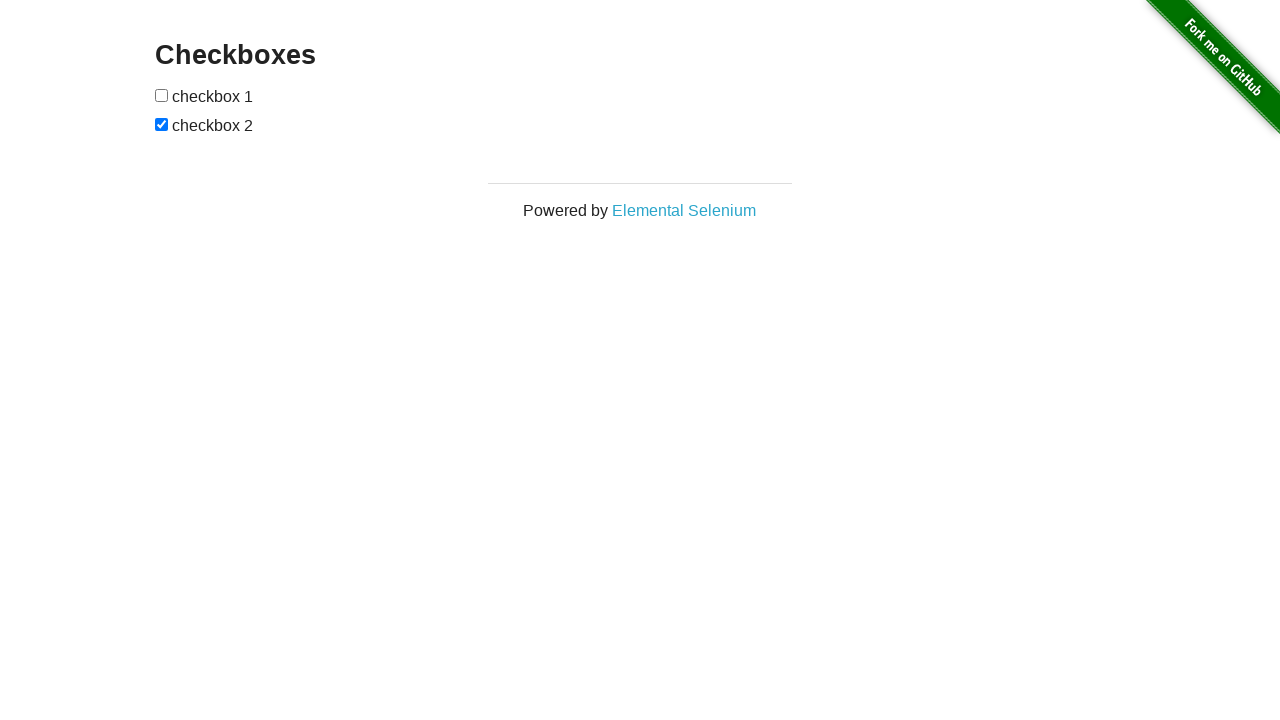

Selected checkbox 1 of 2
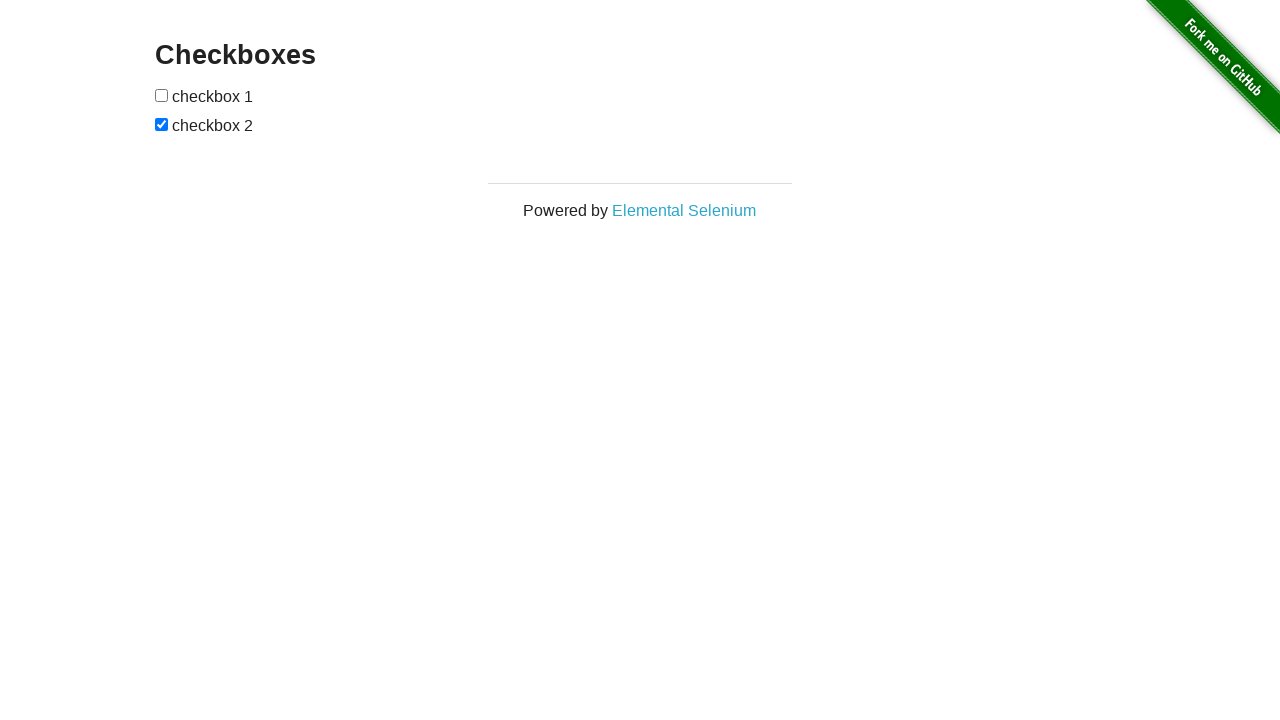

Checked state of checkbox 1: False
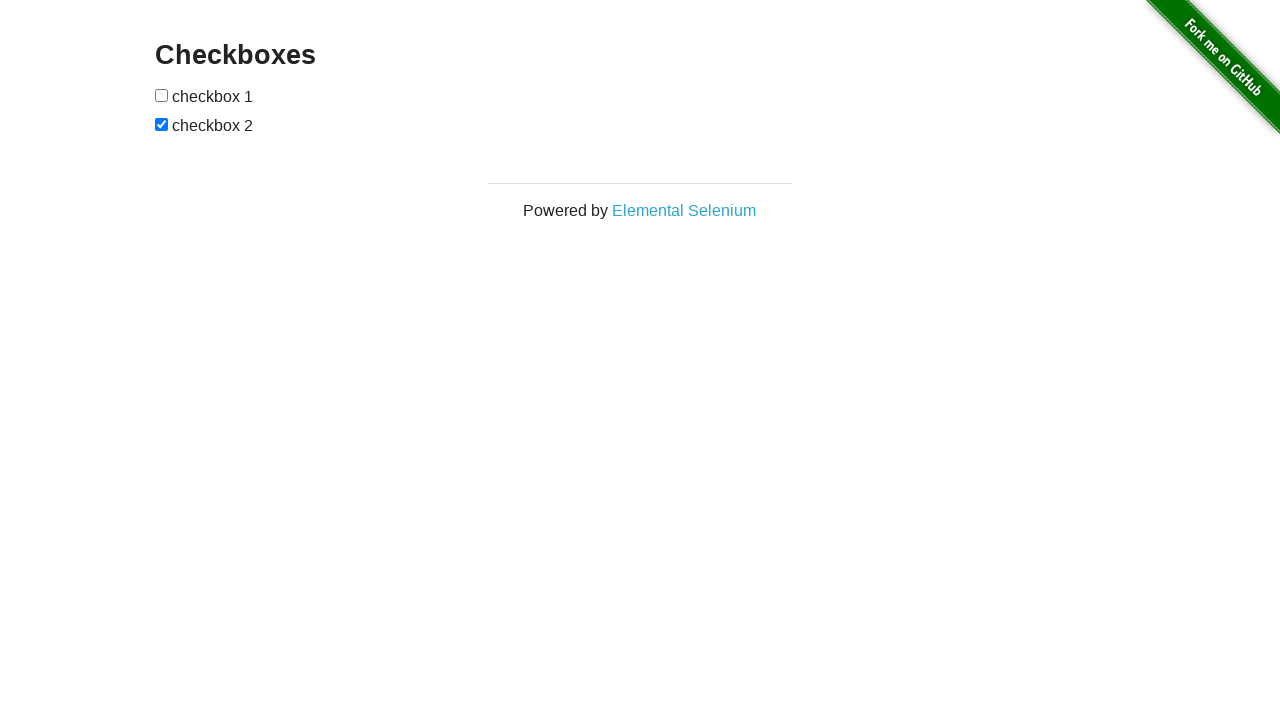

Checked checkbox 1 at (162, 95) on input[type="checkbox"] >> nth=0
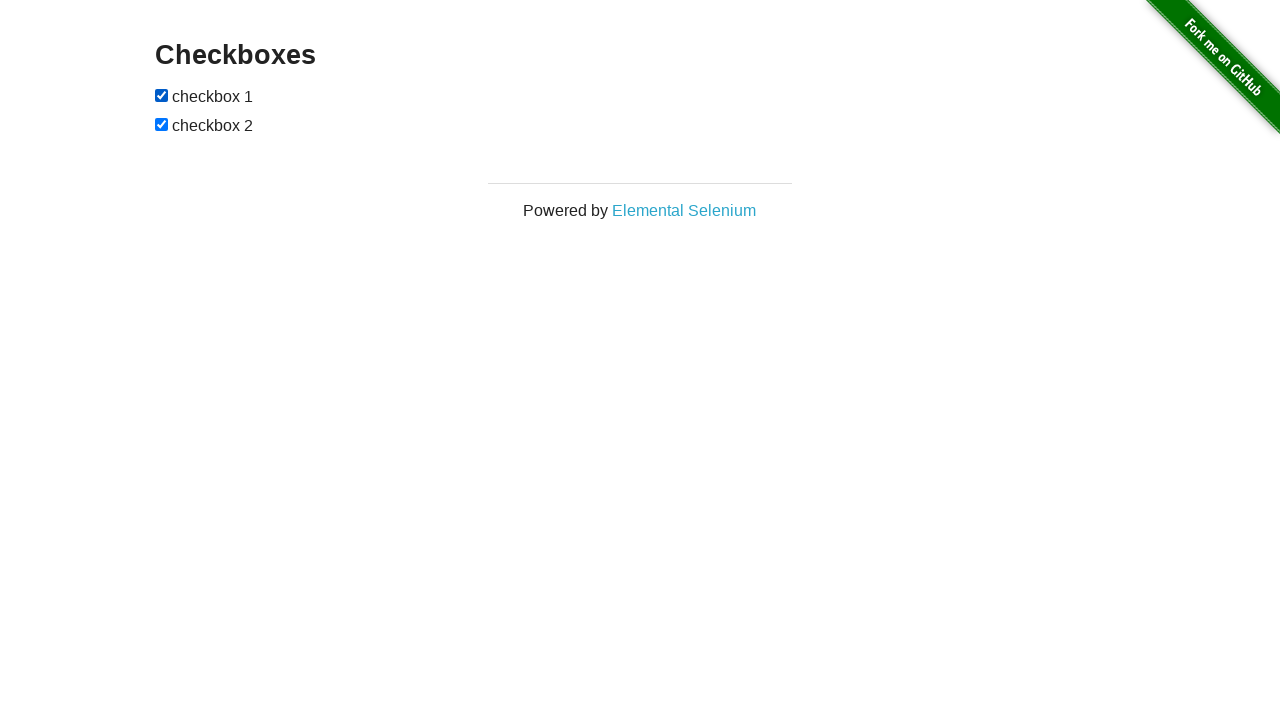

Selected checkbox 2 of 2
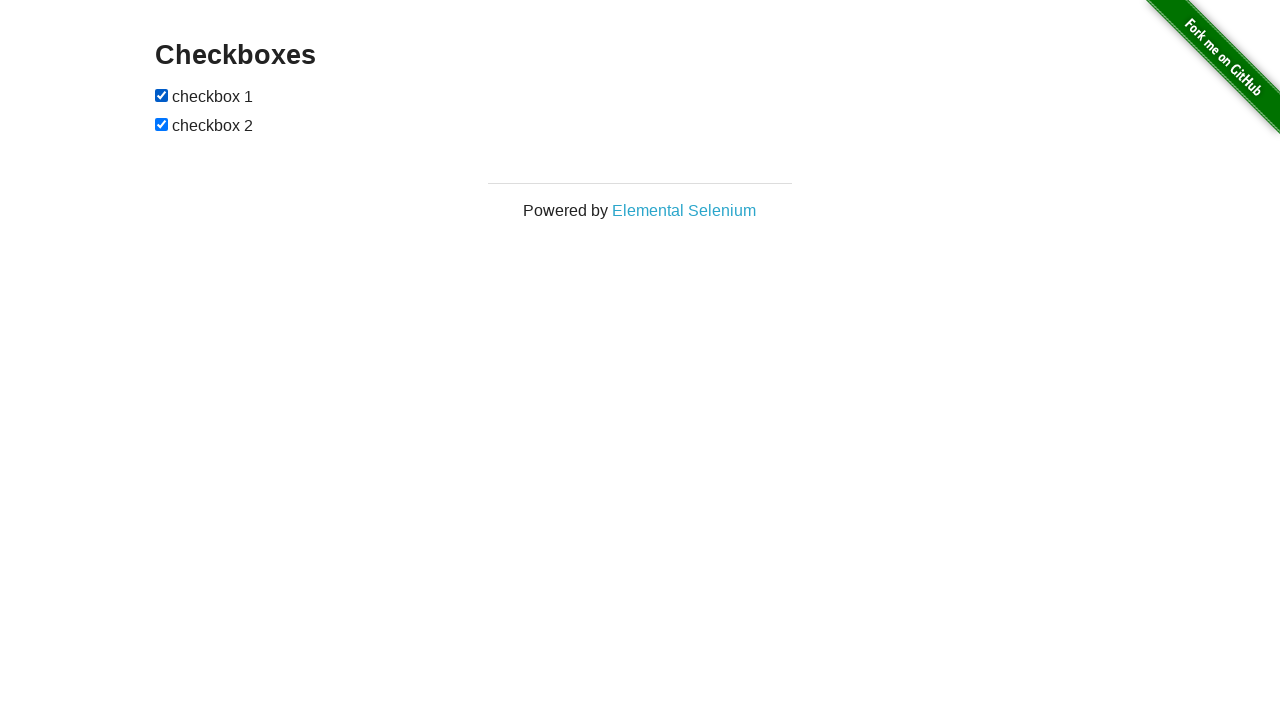

Checked state of checkbox 2: True
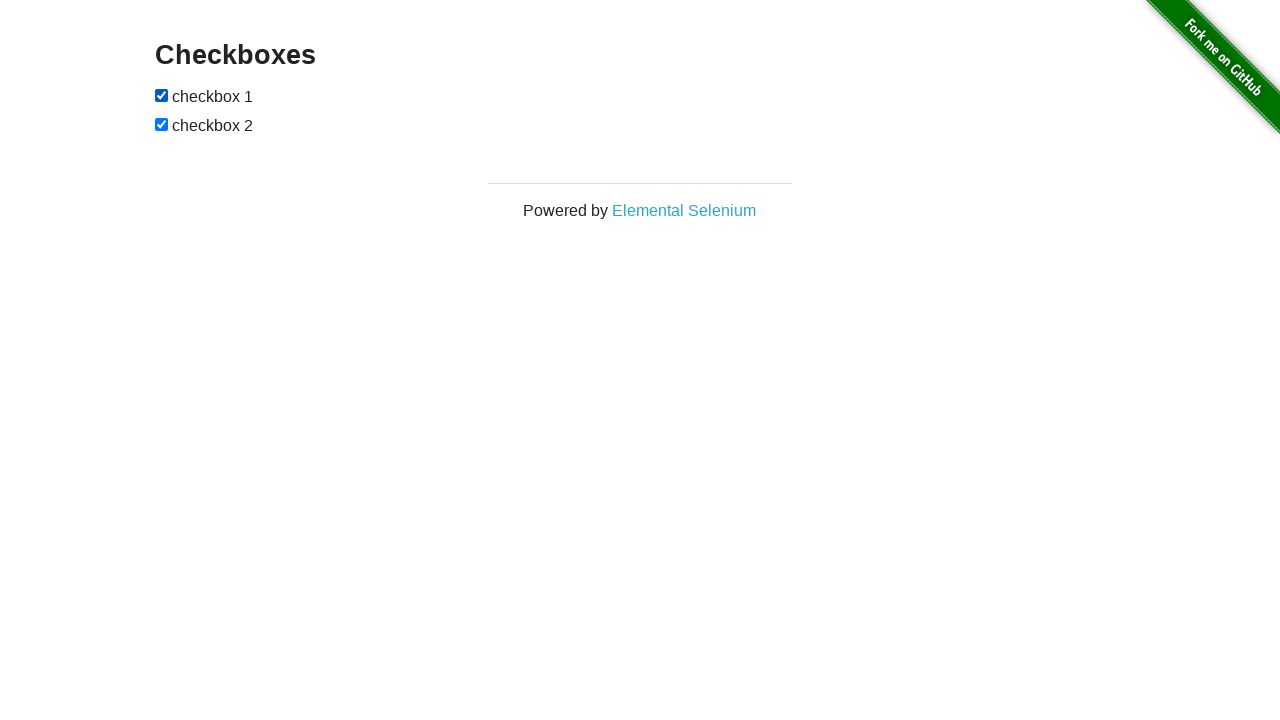

Unchecked checkbox 2 at (162, 124) on input[type="checkbox"] >> nth=1
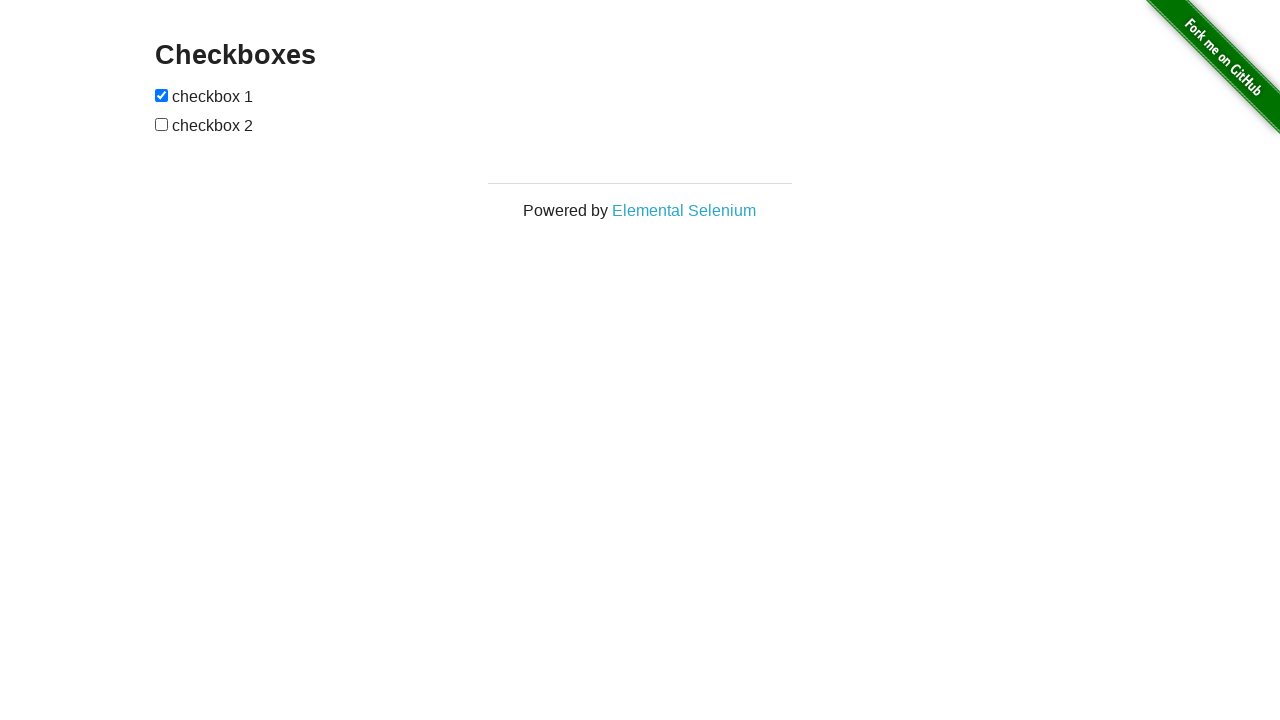

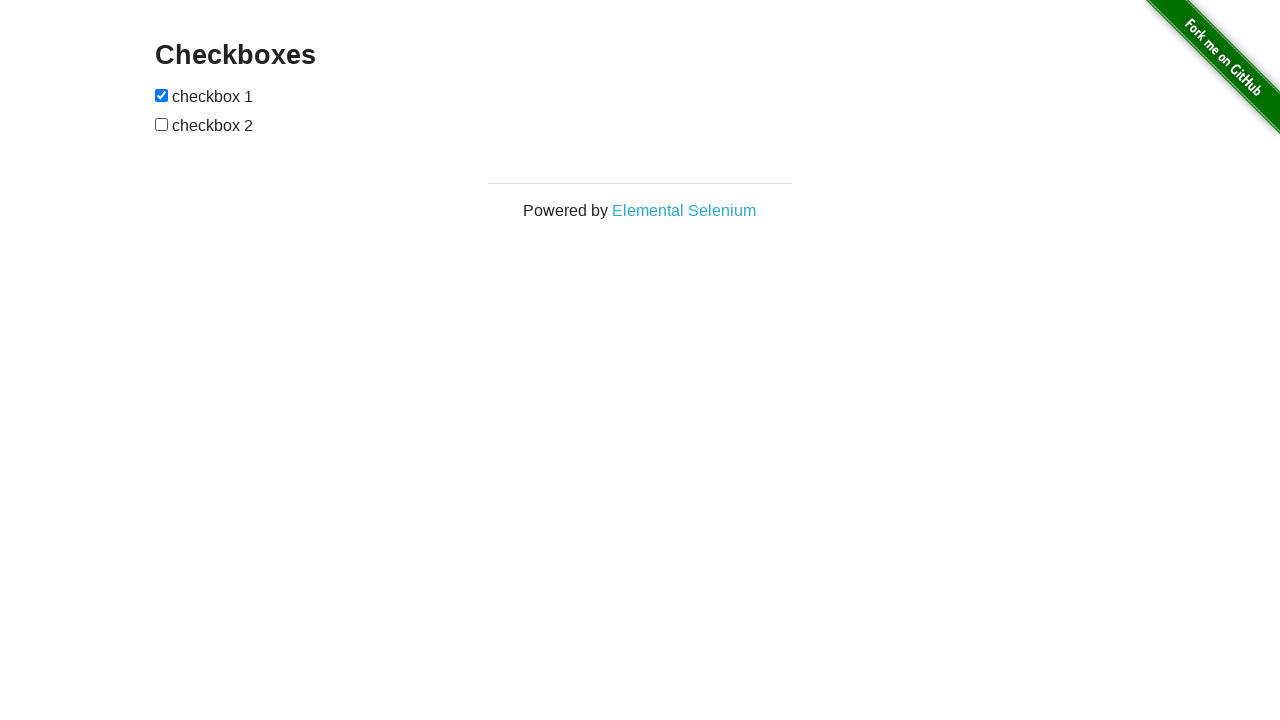